Tests a form submission by filling in full name, email, current address, and permanent address fields, then clicking submit

Starting URL: https://demoqa.com/text-box

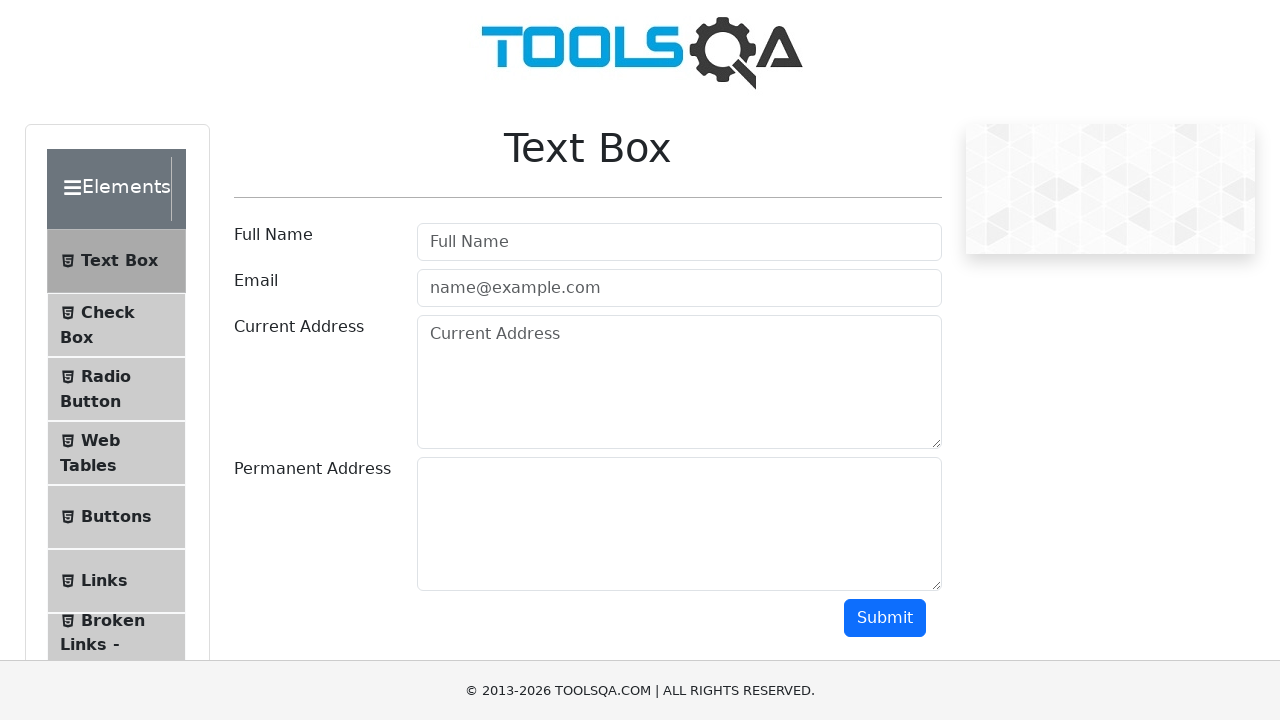

Filled full name field with 'John Smith' on #userName
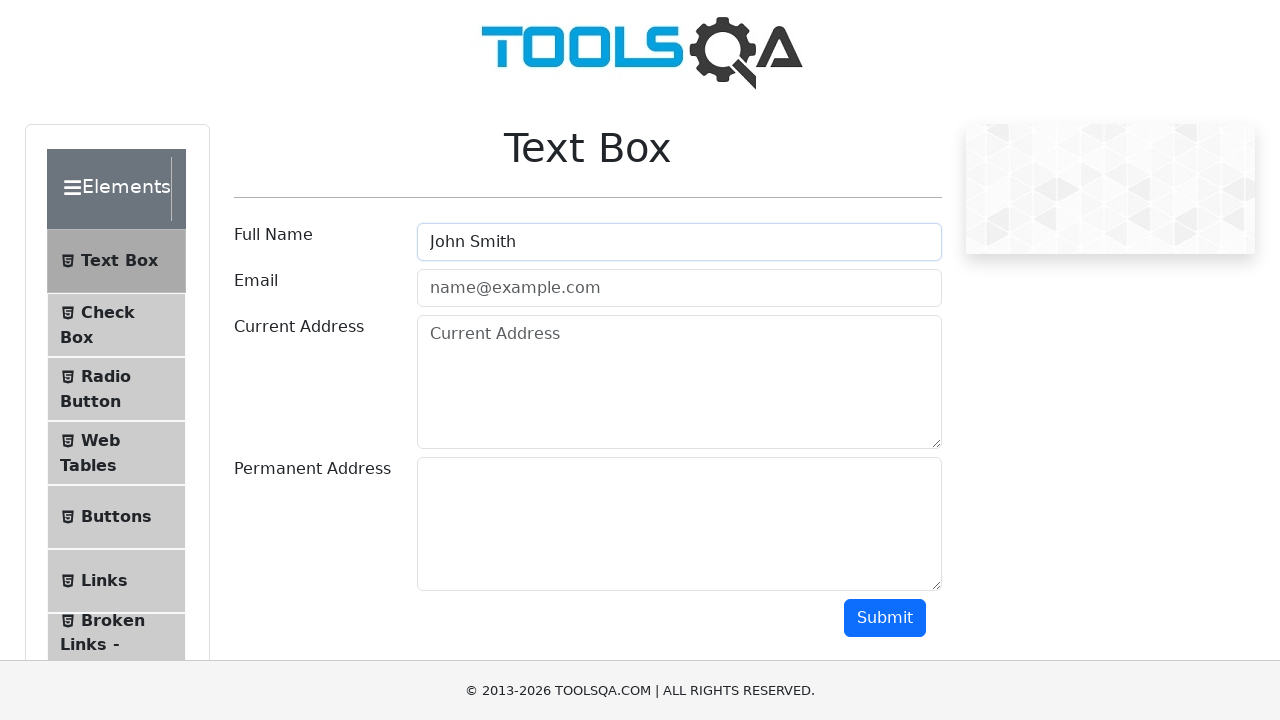

Filled email field with 'john.smith@example.com' on #userEmail
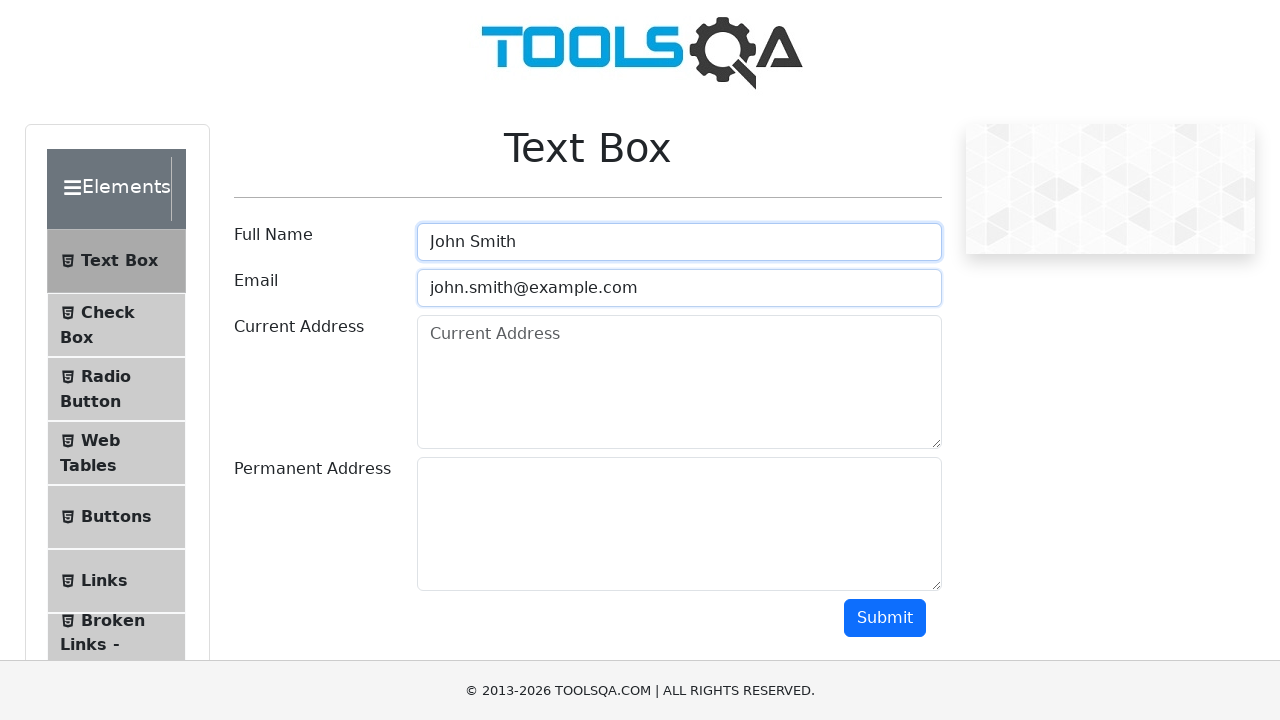

Filled current address field with '123 Main Street, Arlington' on #currentAddress
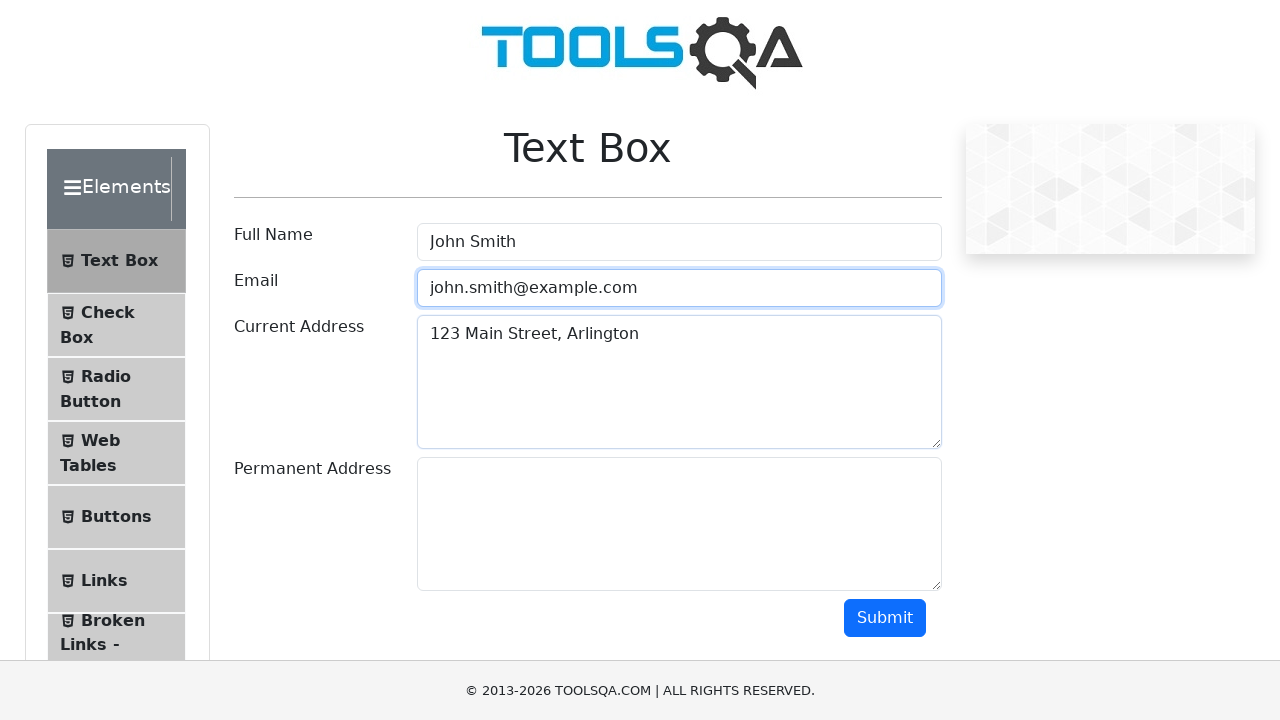

Filled permanent address field with '456 Oak Avenue, Richmond VA' on #permanentAddress
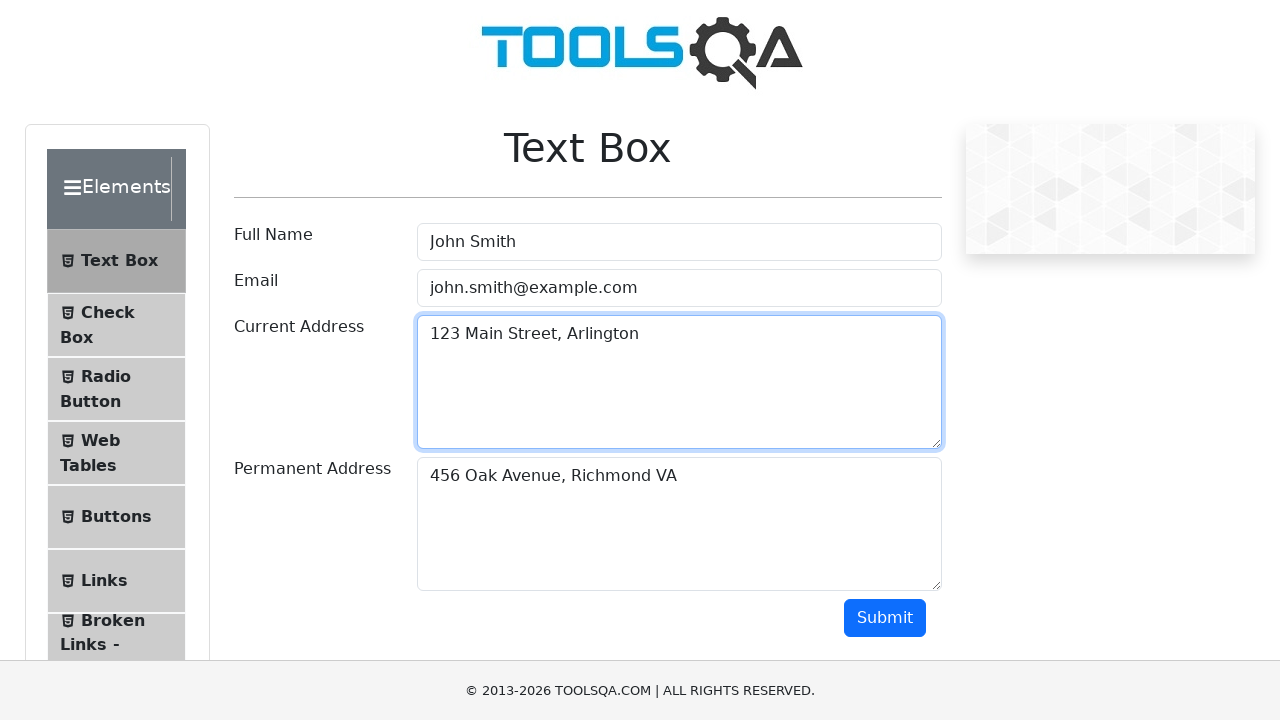

Clicked submit button to submit form at (885, 618) on #submit
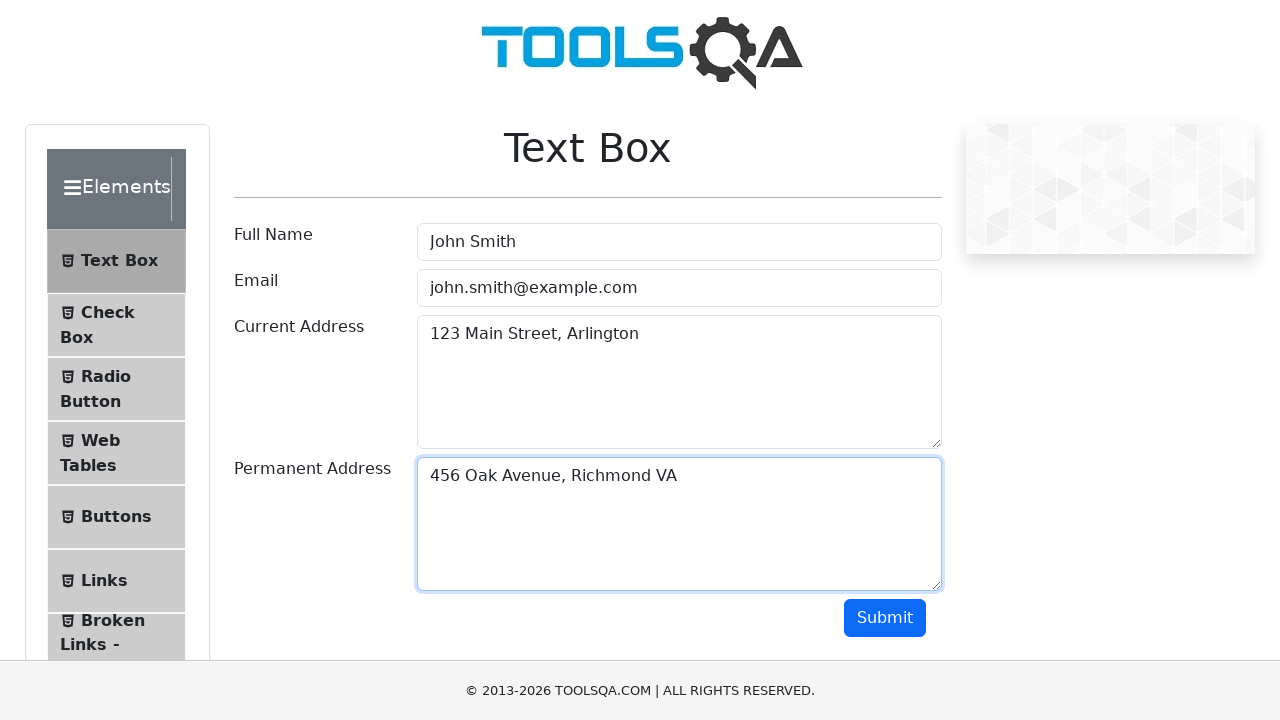

Waited for form submission to complete
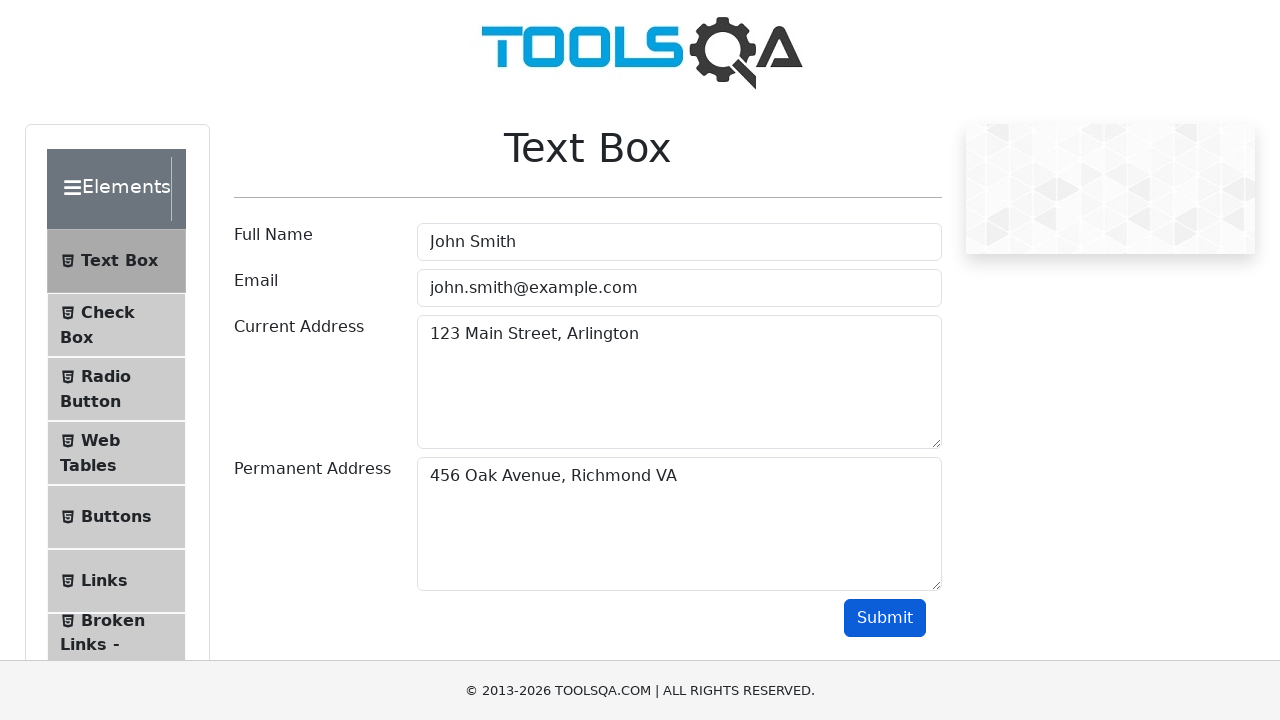

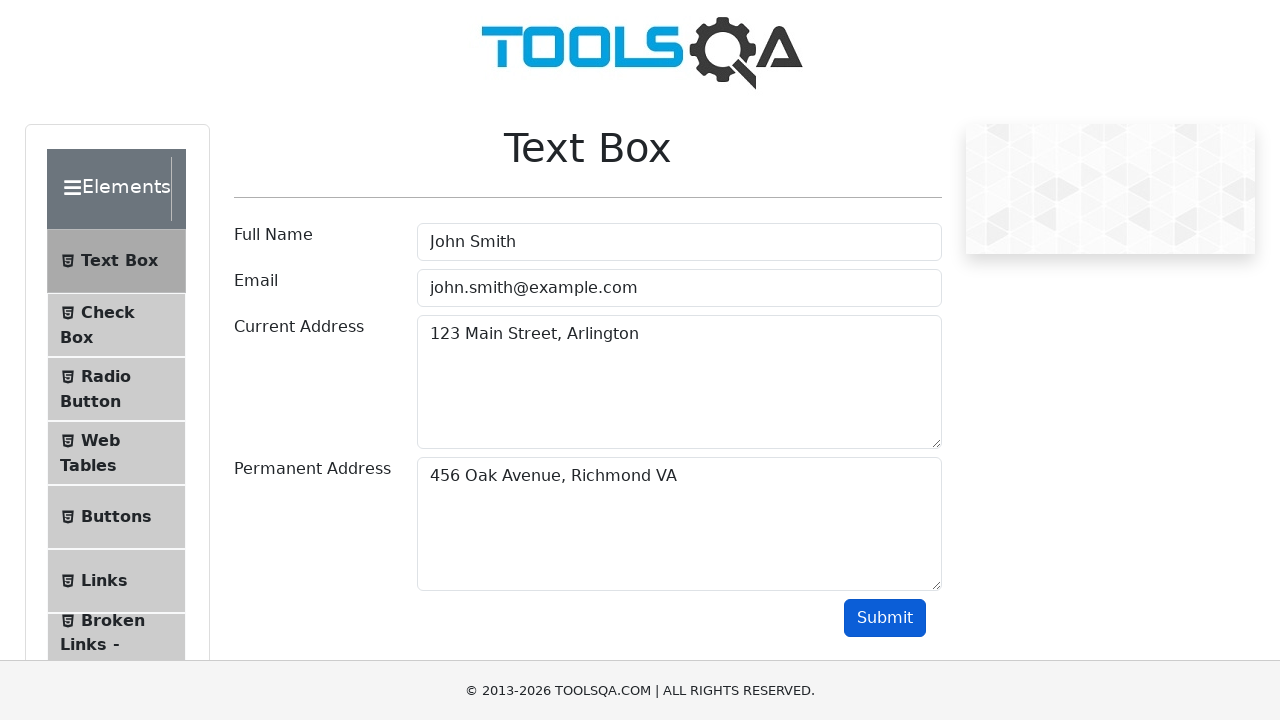